Tests that edits are saved on blur by double-clicking an item, editing, and triggering blur event.

Starting URL: https://demo.playwright.dev/todomvc

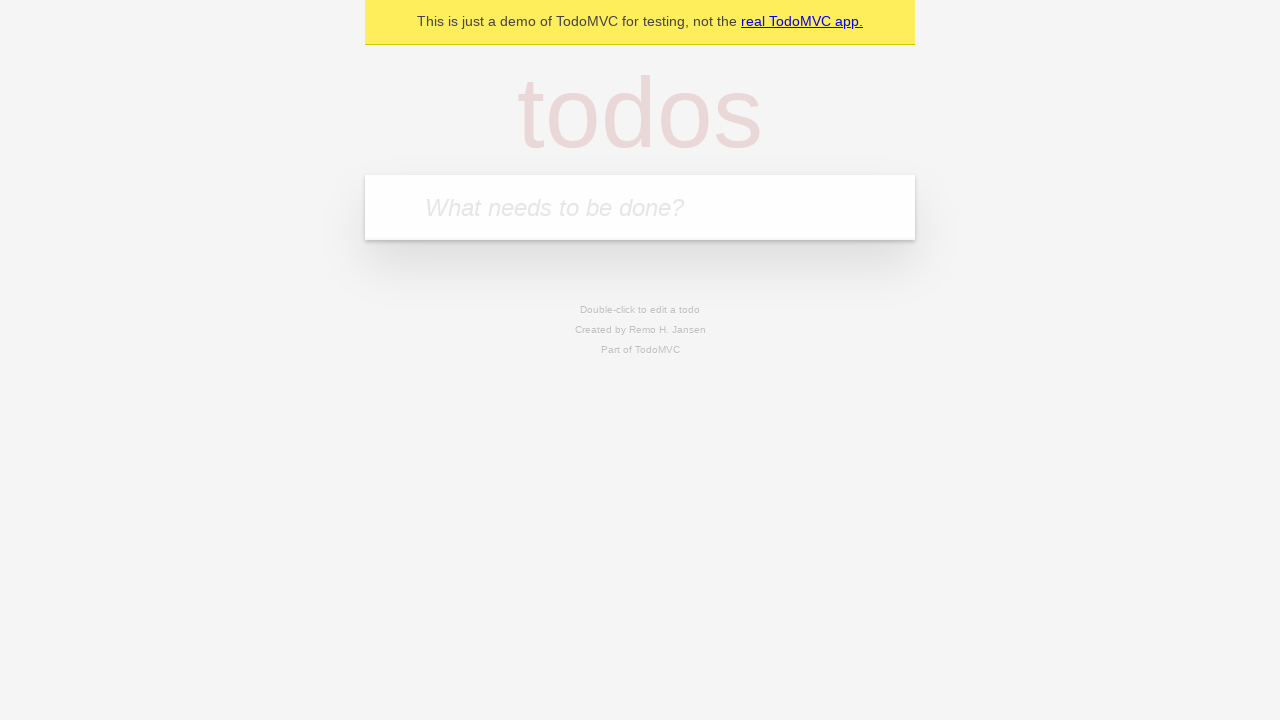

Filled input field with first todo: 'buy some cheese' on internal:attr=[placeholder="What needs to be done?"i]
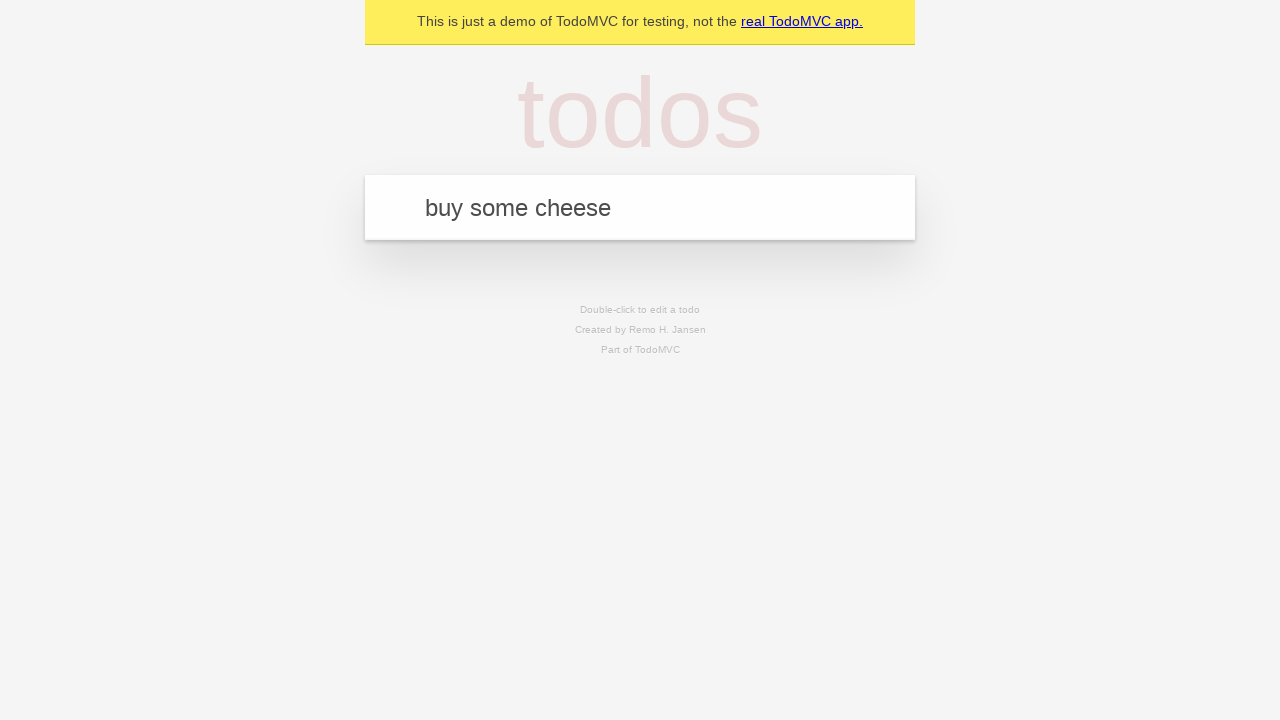

Pressed Enter to add first todo on internal:attr=[placeholder="What needs to be done?"i]
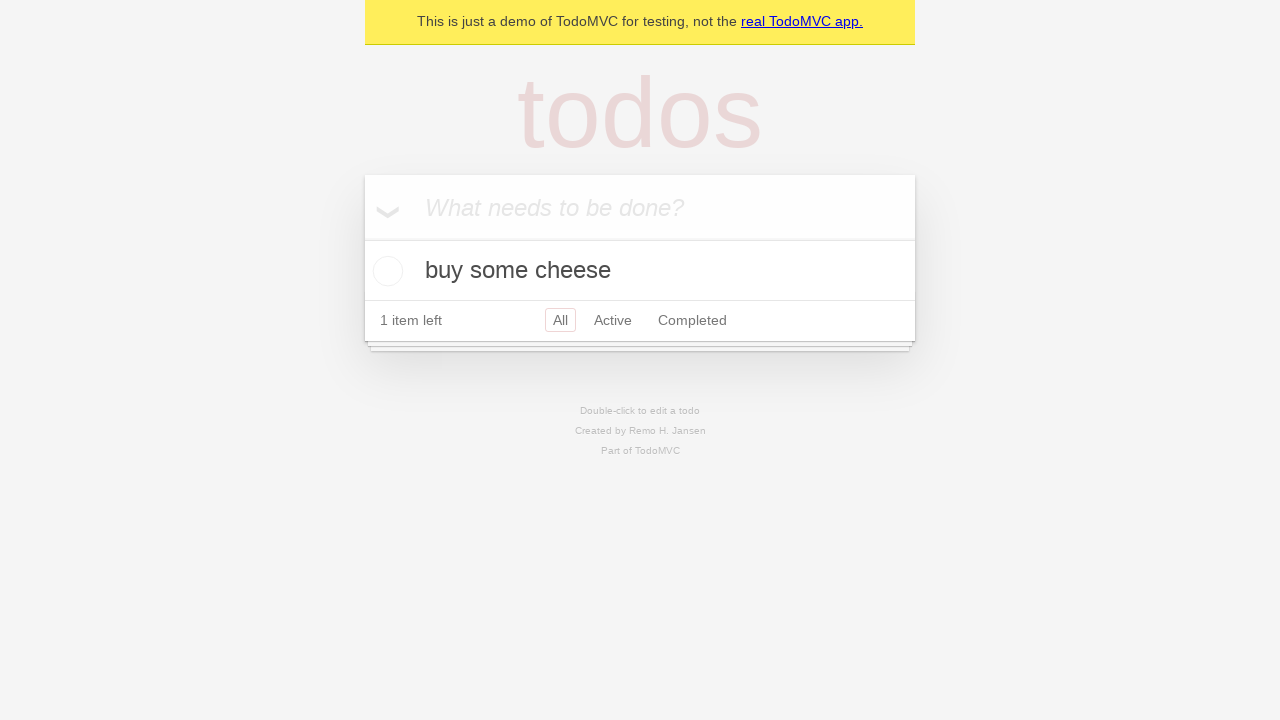

Filled input field with second todo: 'feed the cat' on internal:attr=[placeholder="What needs to be done?"i]
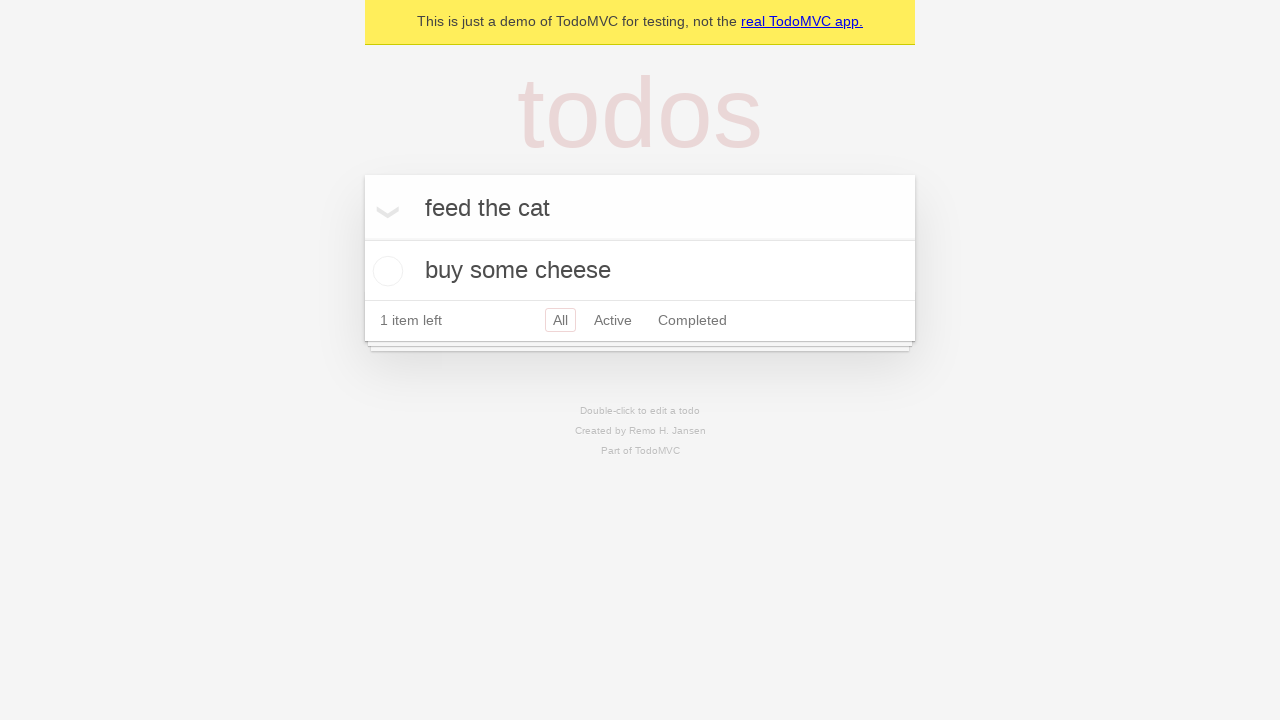

Pressed Enter to add second todo on internal:attr=[placeholder="What needs to be done?"i]
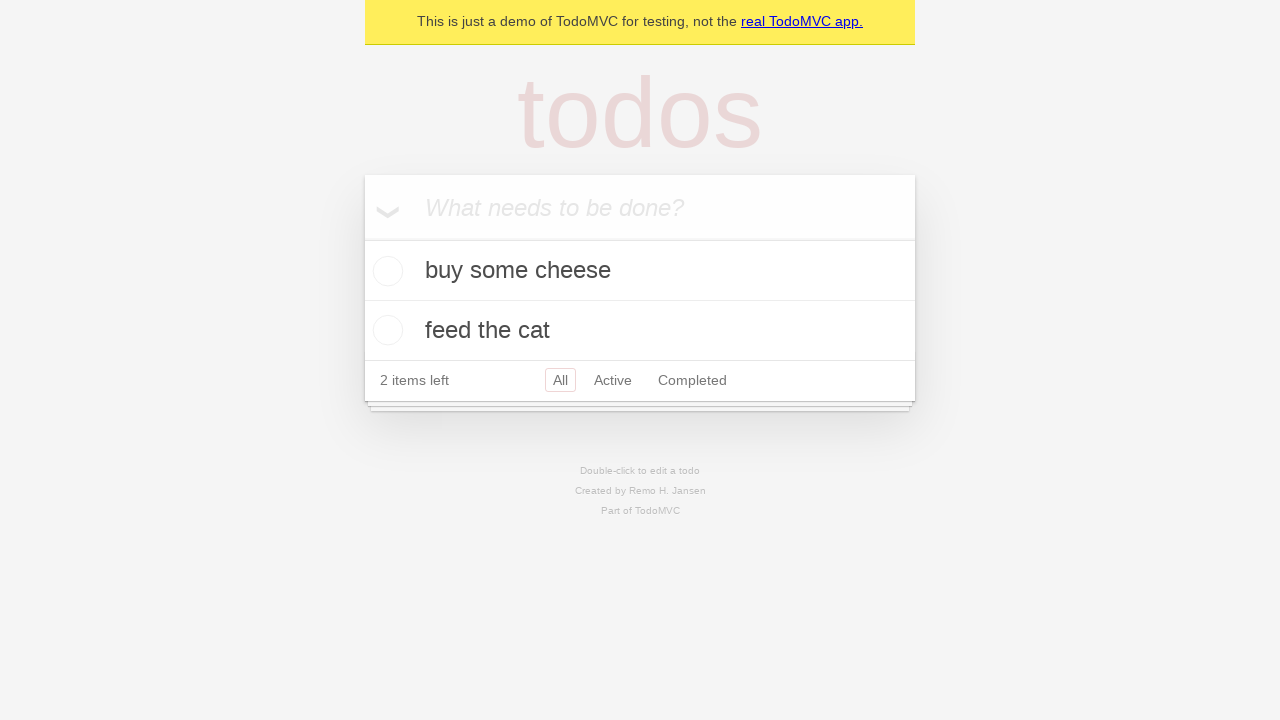

Filled input field with third todo: 'book a doctors appointment' on internal:attr=[placeholder="What needs to be done?"i]
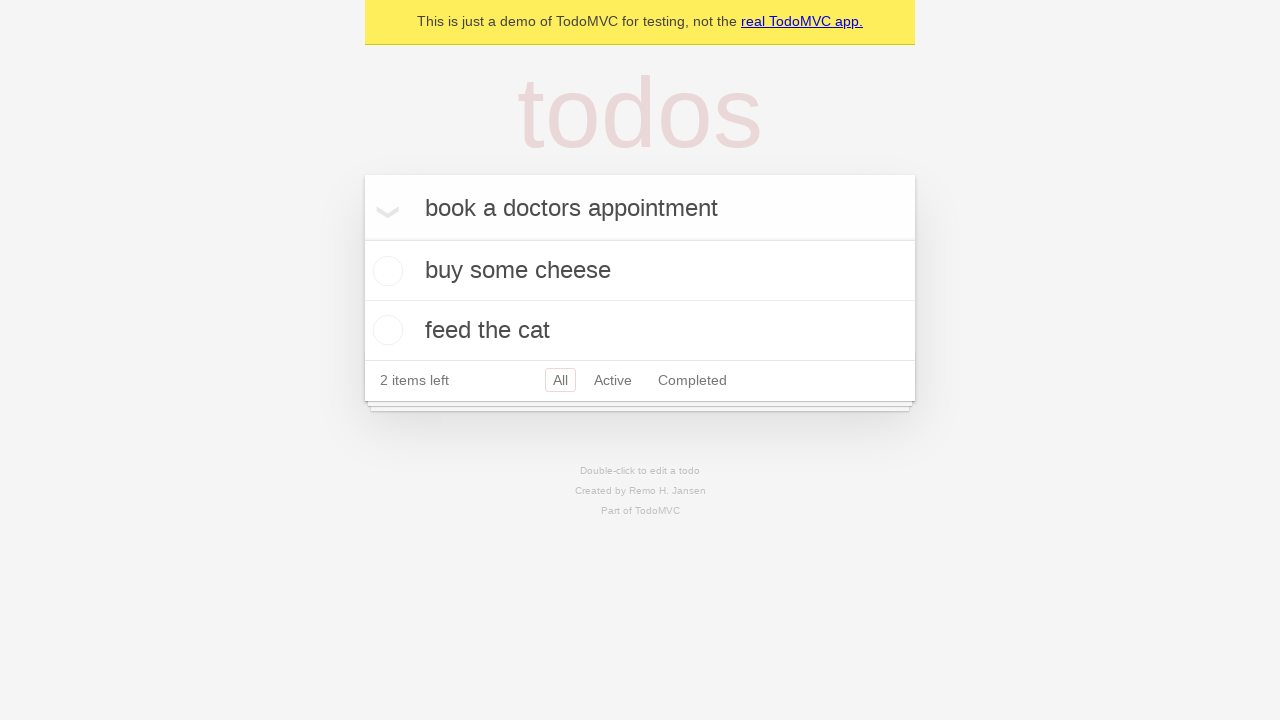

Pressed Enter to add third todo on internal:attr=[placeholder="What needs to be done?"i]
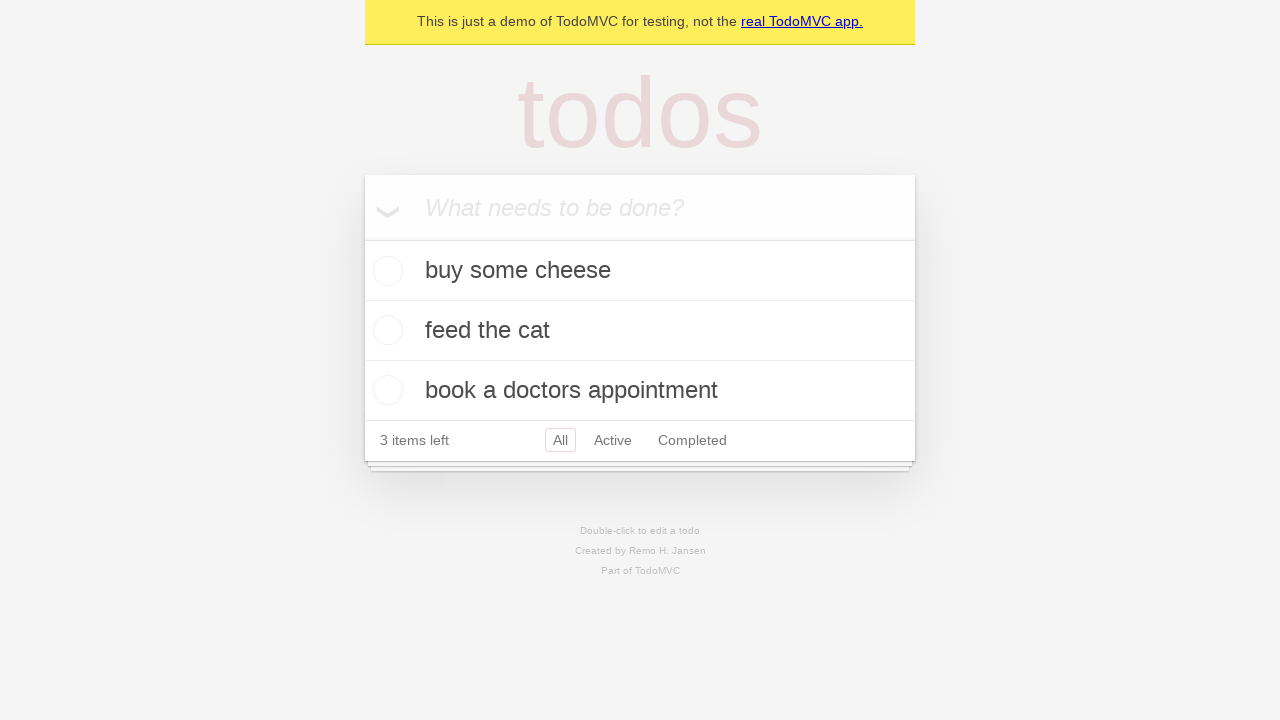

Double-clicked second todo item to enter edit mode at (640, 331) on internal:testid=[data-testid="todo-item"s] >> nth=1
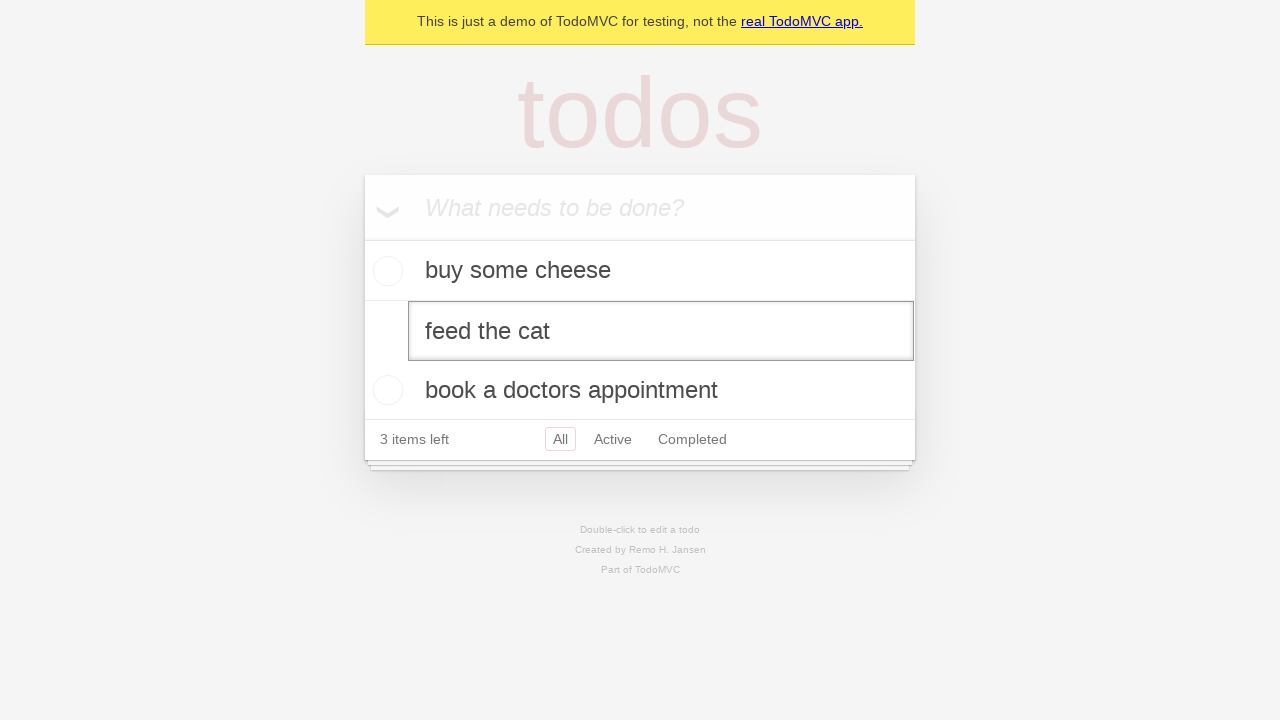

Filled edit textbox with new text: 'buy some sausages' on internal:testid=[data-testid="todo-item"s] >> nth=1 >> internal:role=textbox[nam
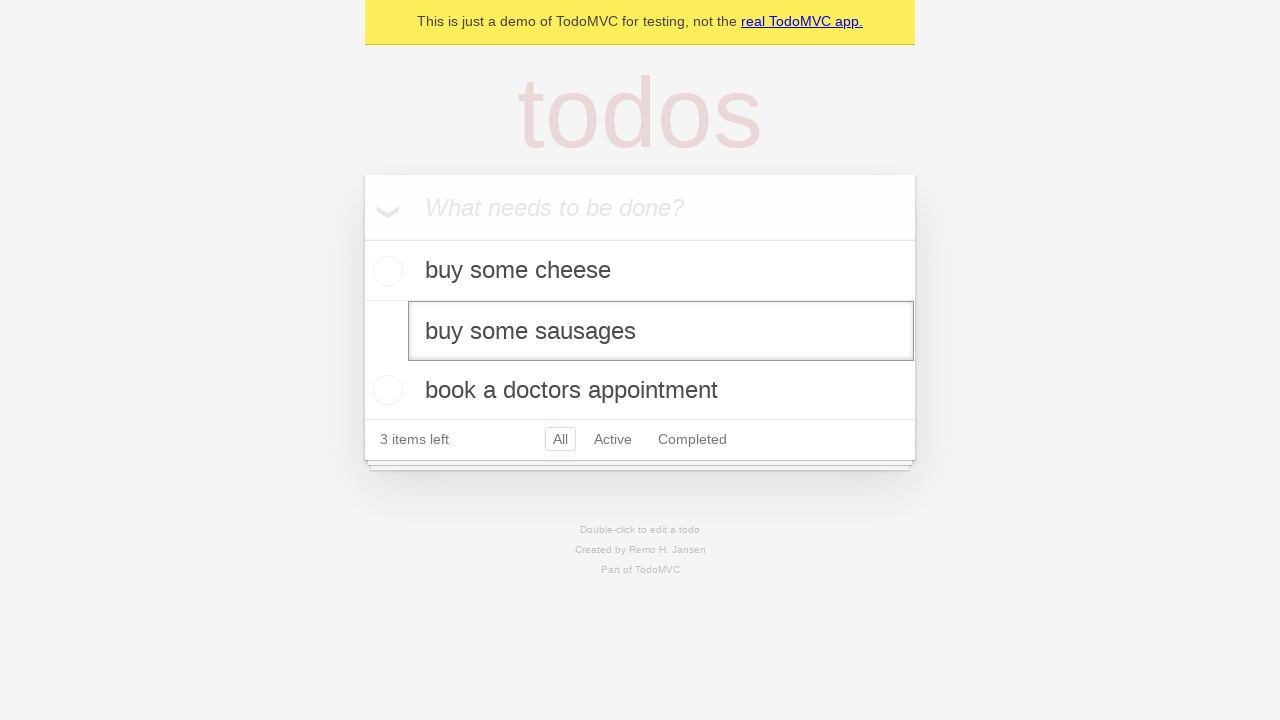

Triggered blur event on edit textbox to save changes
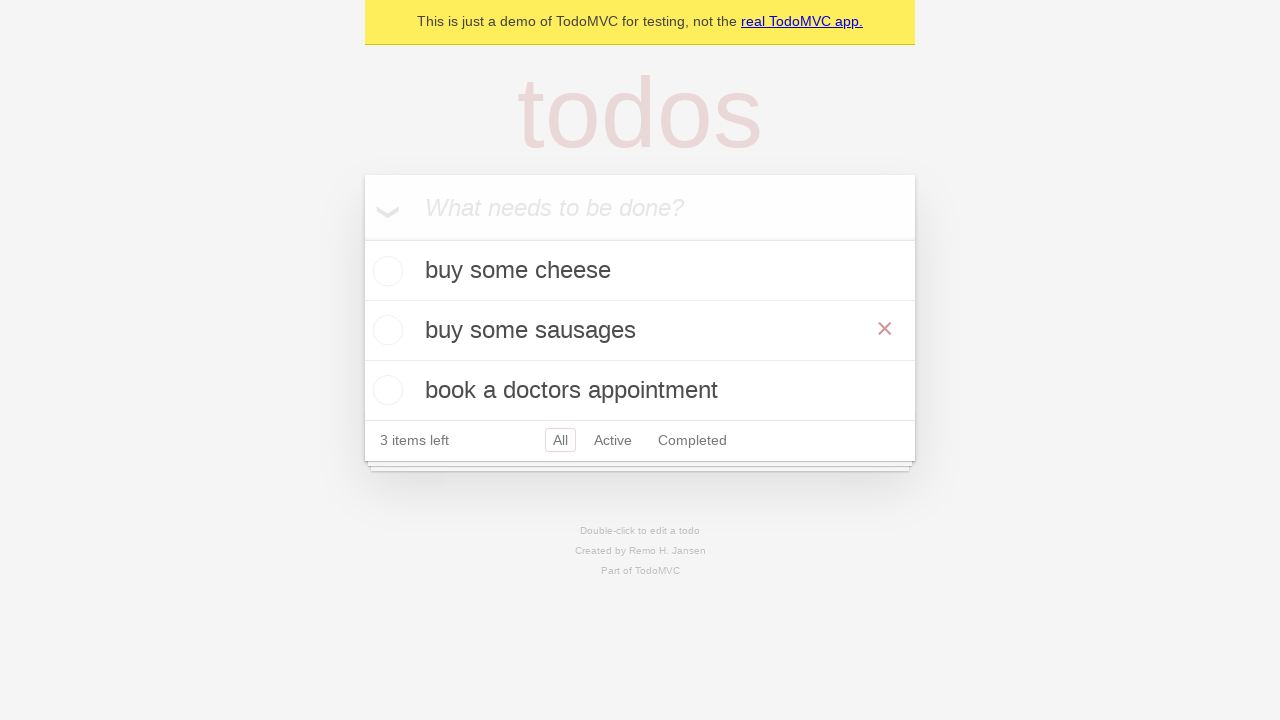

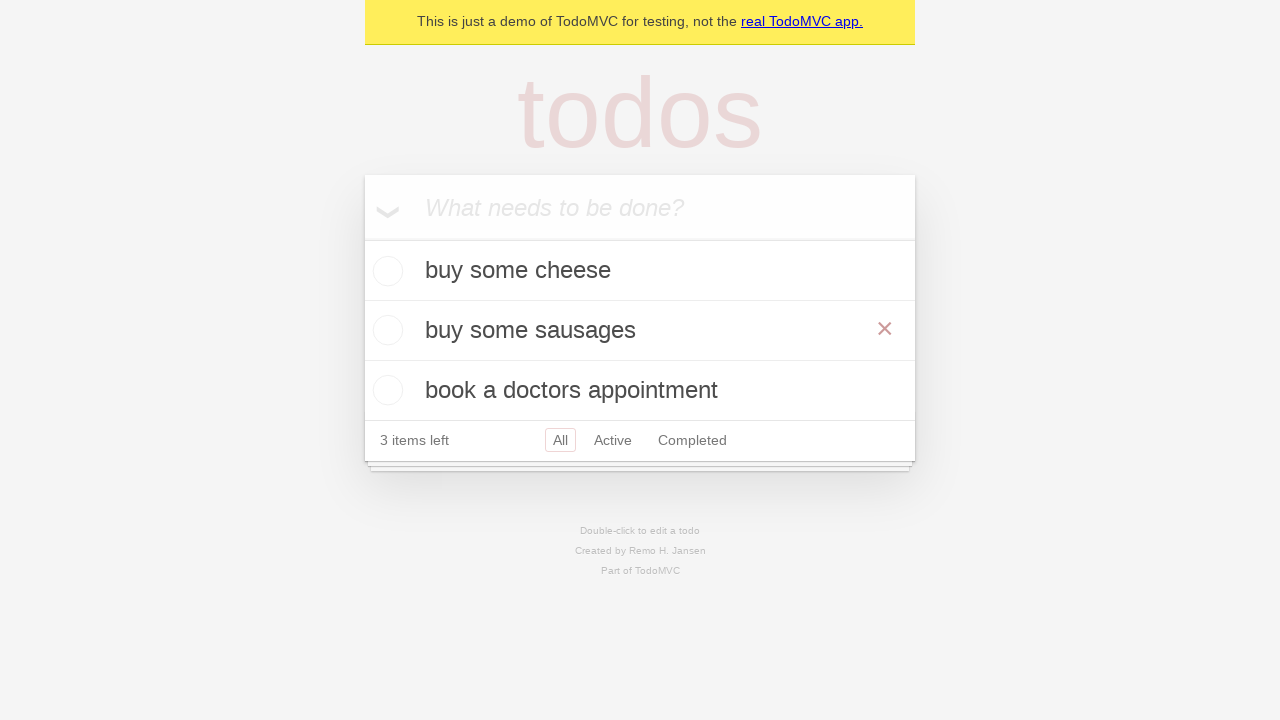